Tests double-click functionality on a test website by double-clicking an element with specific text

Starting URL: https://trytestingthis.netlify.app/

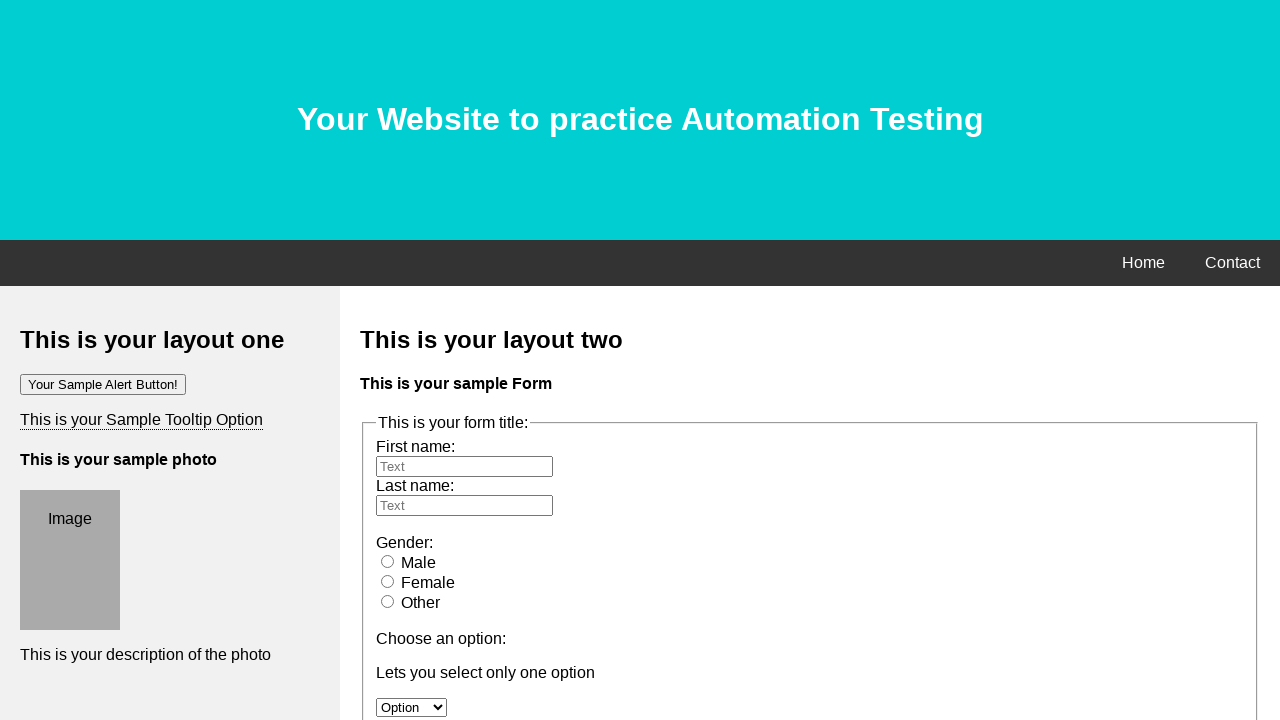

Located element with text 'Double-click me'
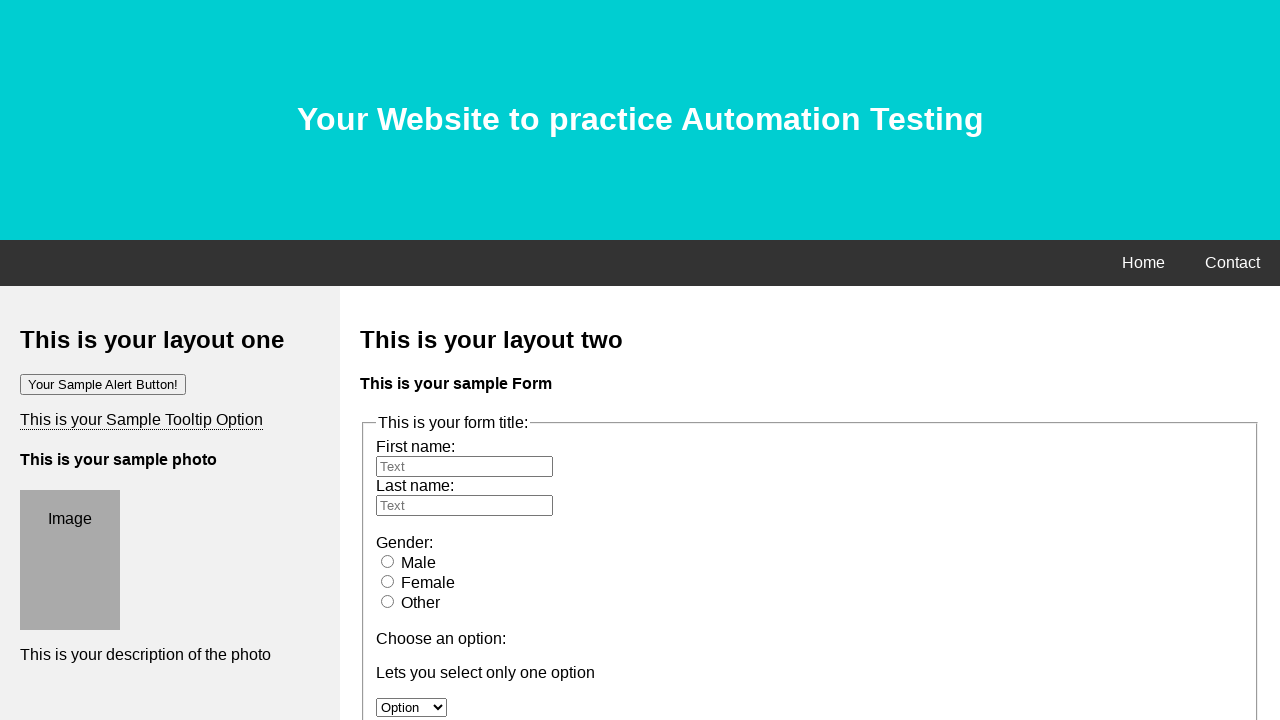

Double-clicked the element with text 'Double-click me' at (74, 361) on text="Double-click me"
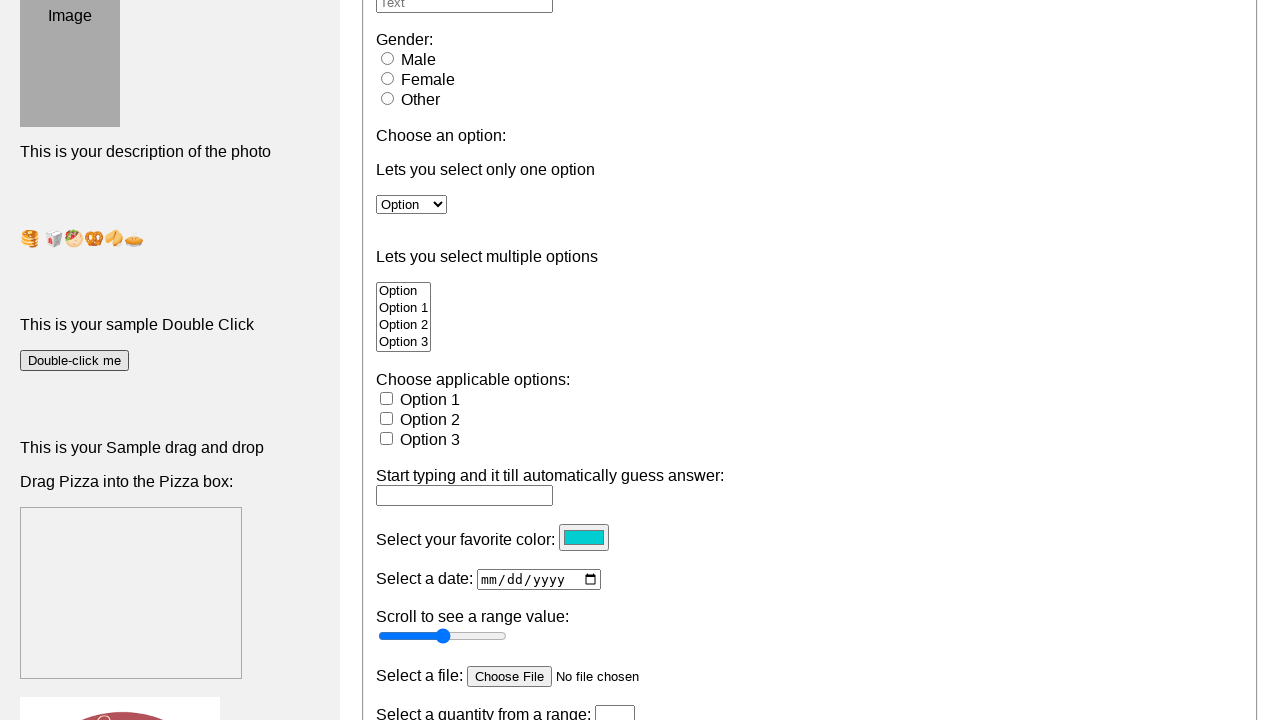

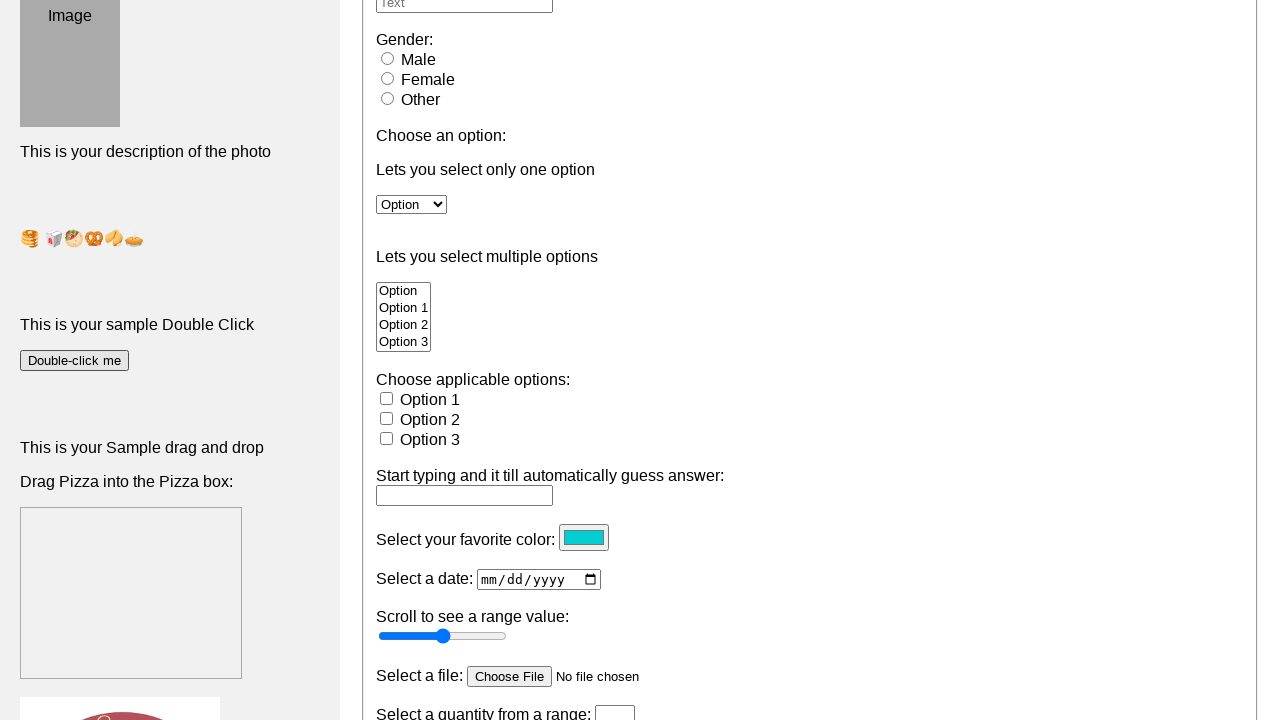